Tests a calculator application by performing a simple addition operation (1 + 5) and clicking the equals button to get the result

Starting URL: http://jeremydomasian.github.io/supercalc_v1-4/SuperCalc-v1.html

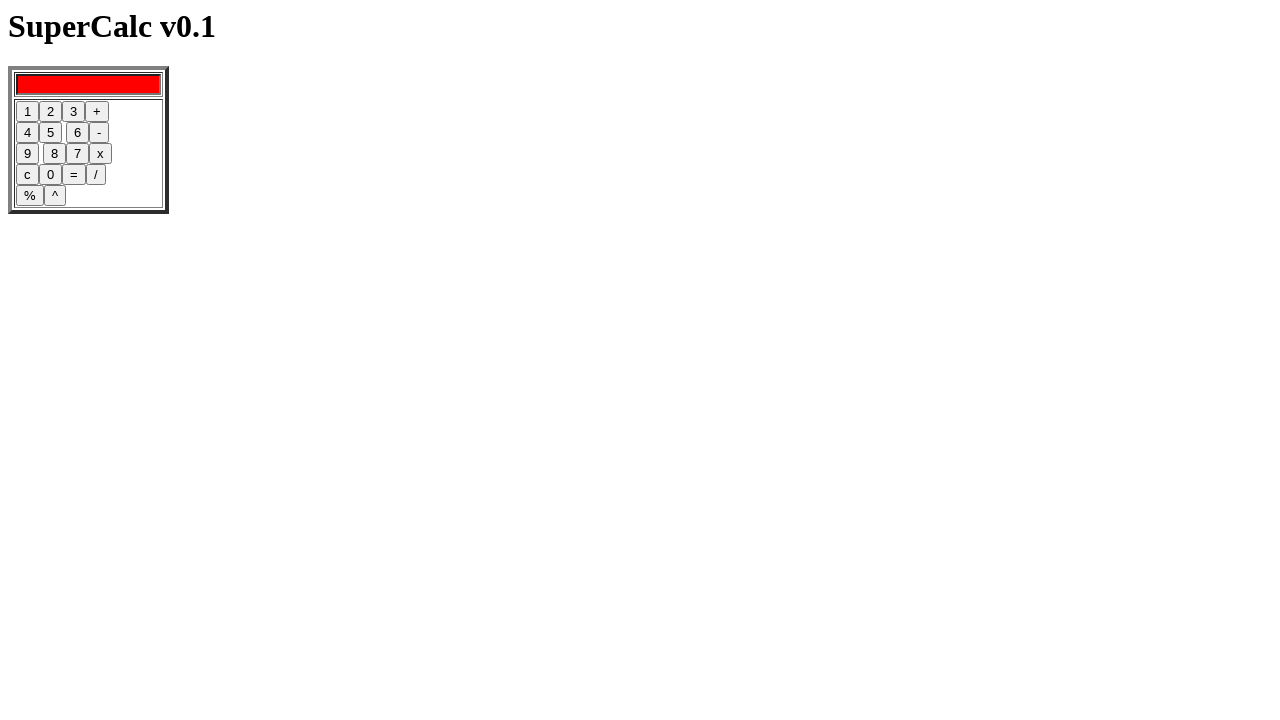

Navigated to SuperCalc application
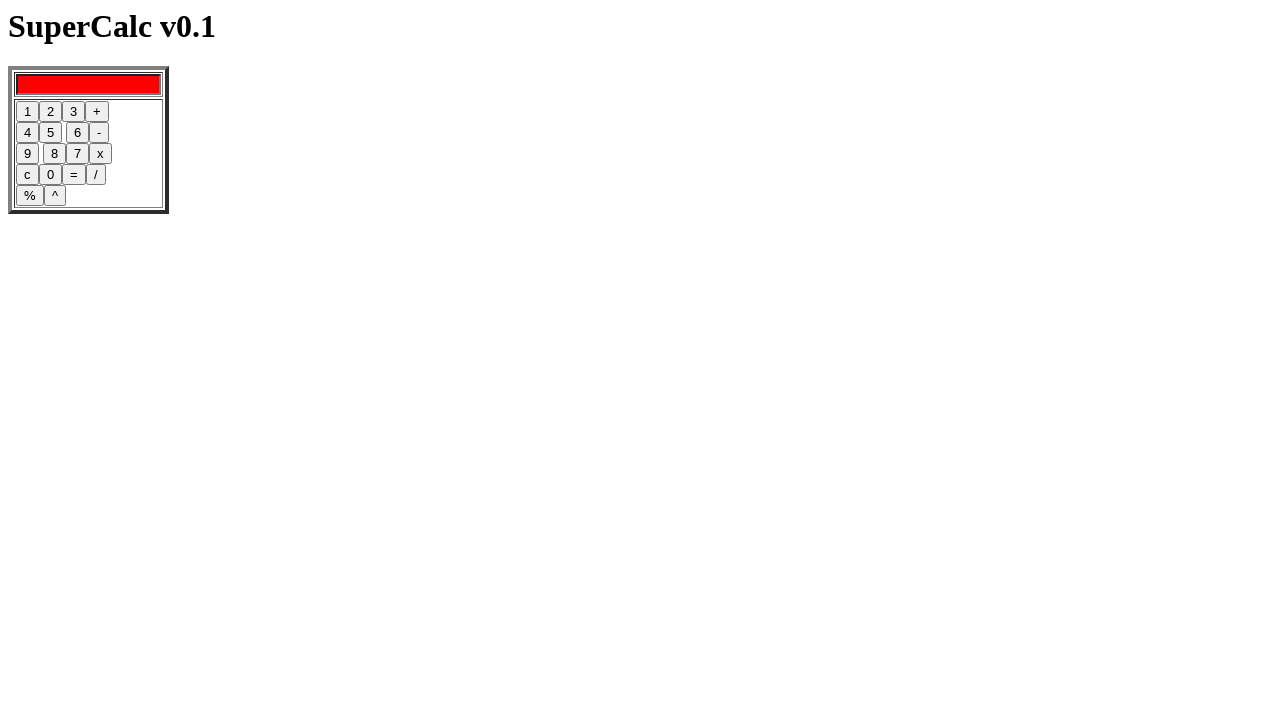

Clicked the '1' button at (28, 112) on [name='one']
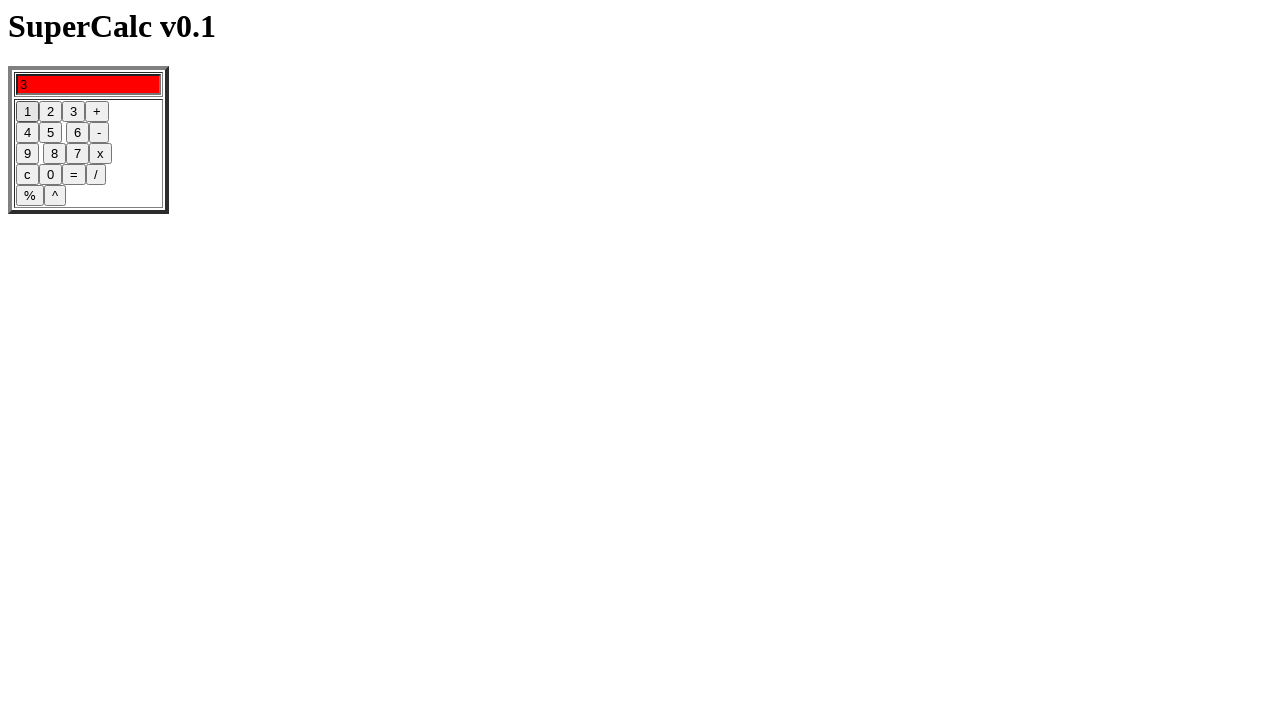

Clicked the '+' button at (97, 112) on [name='plus']
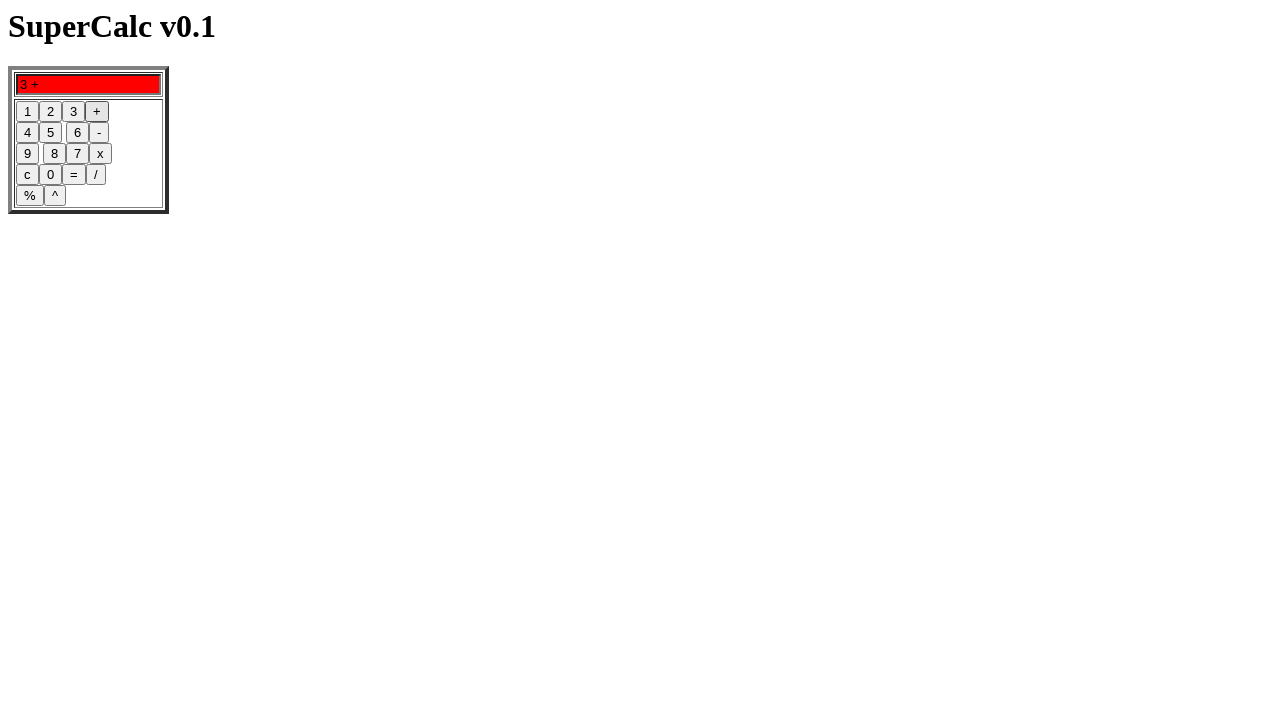

Clicked the '5' button at (50, 133) on [name='five']
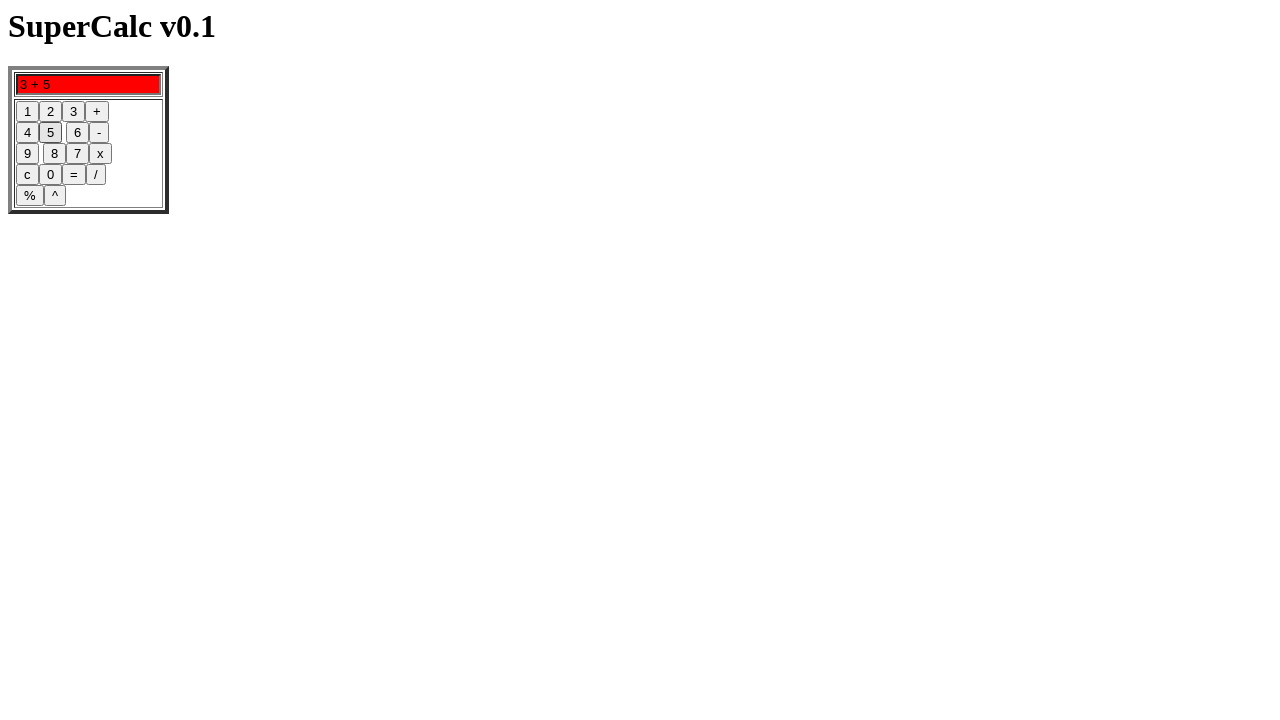

Clicked the equals button to calculate result at (74, 175) on [name='DoIt']
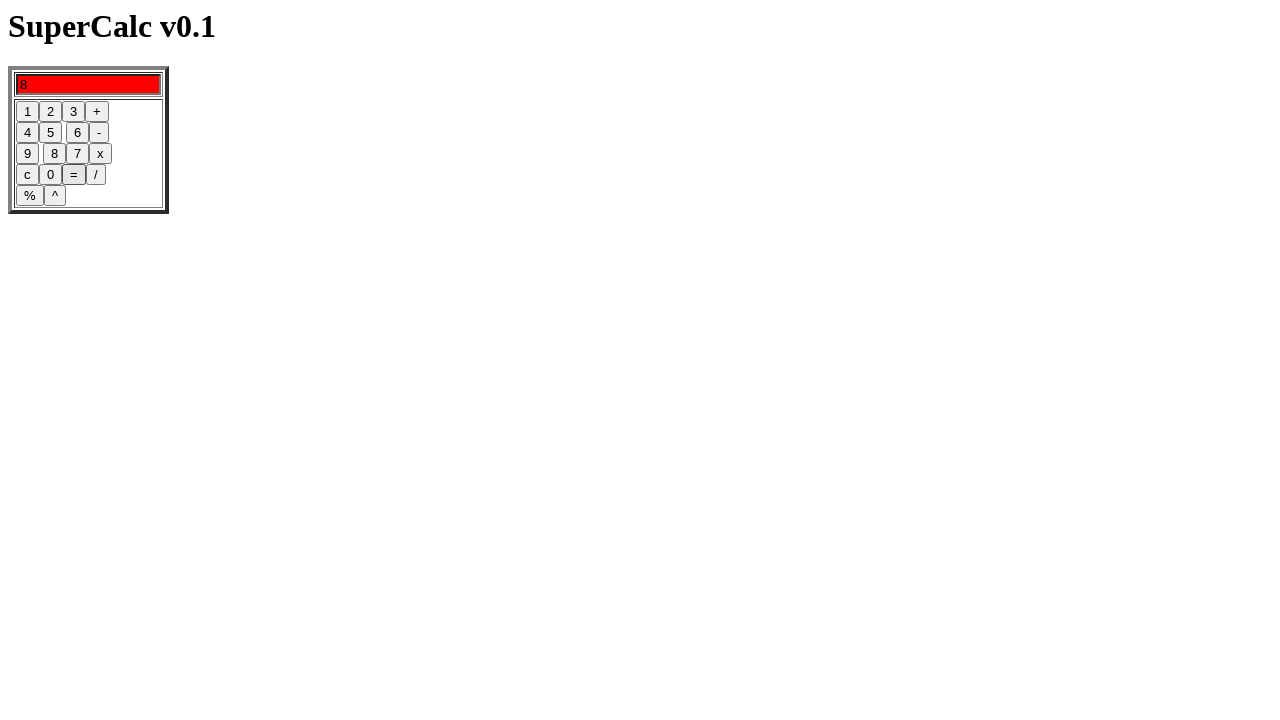

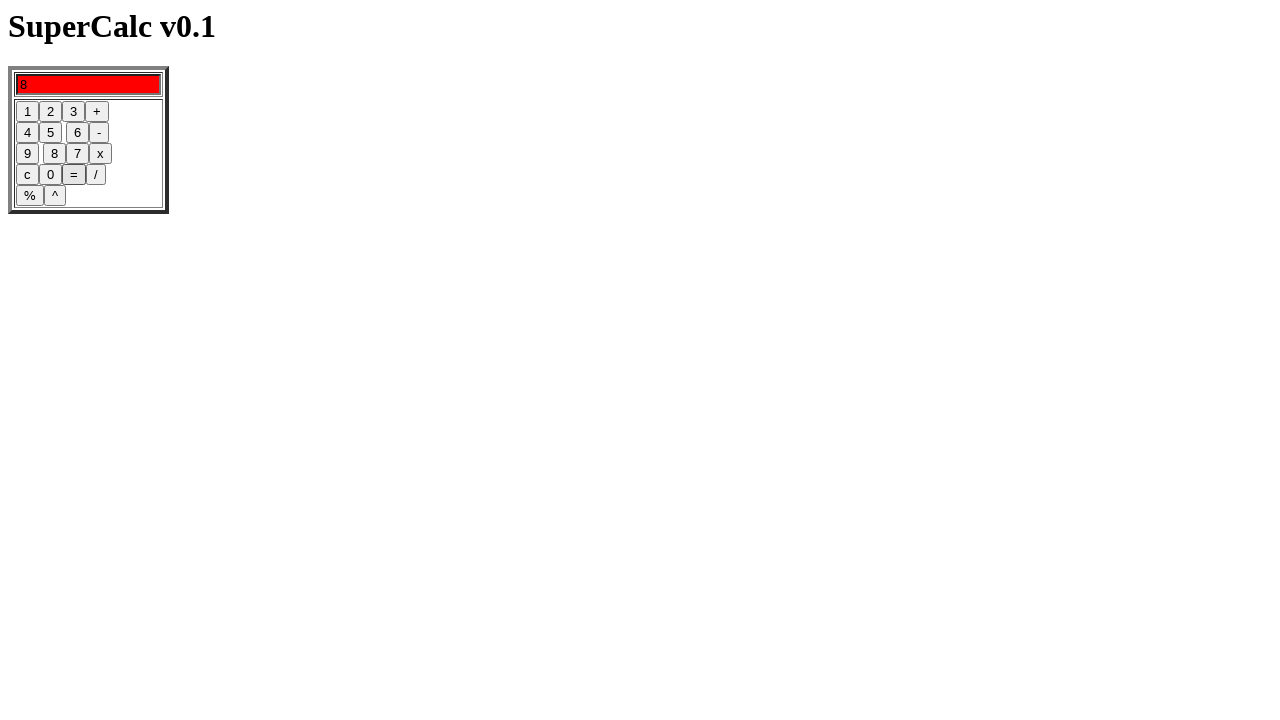